Clicks the Open Tab button to open a new tab and verifies that navigation elements like Home, Courses, Contact, Blog, and About us are displayed

Starting URL: https://www.rahulshettyacademy.com/AutomationPractice/

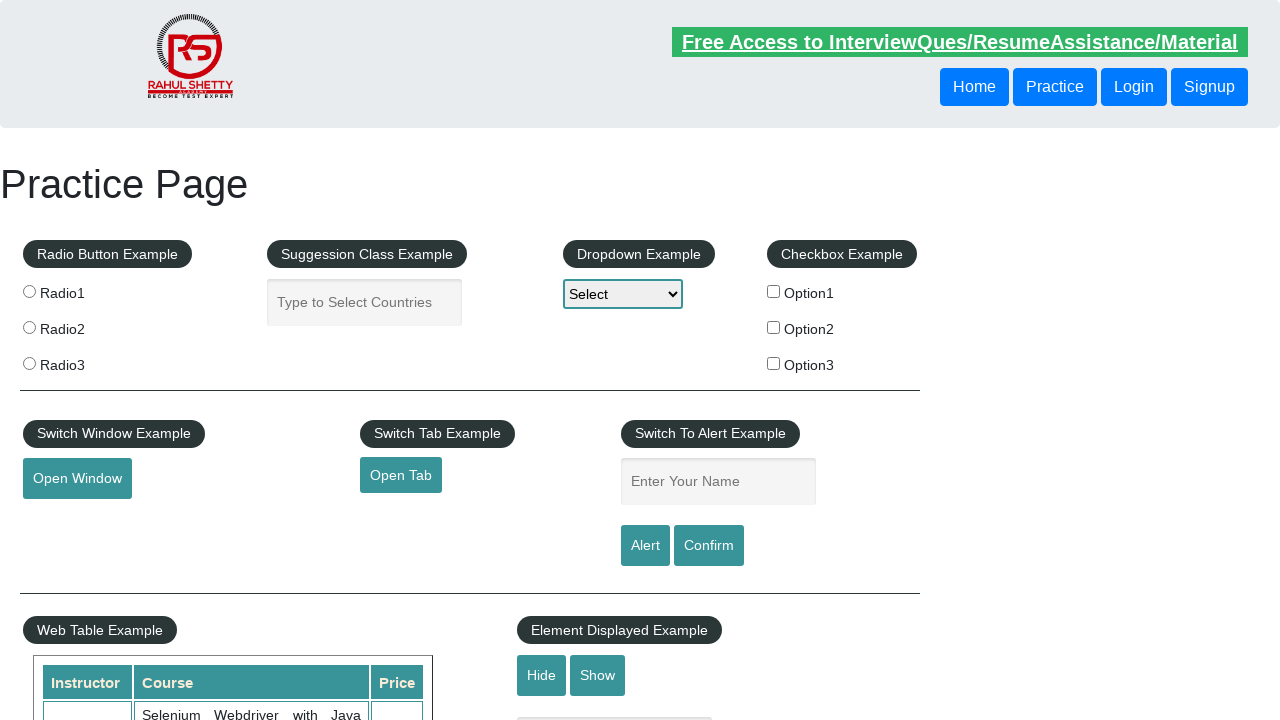

Clicked Open Tab button to open a new tab at (401, 475) on #opentab
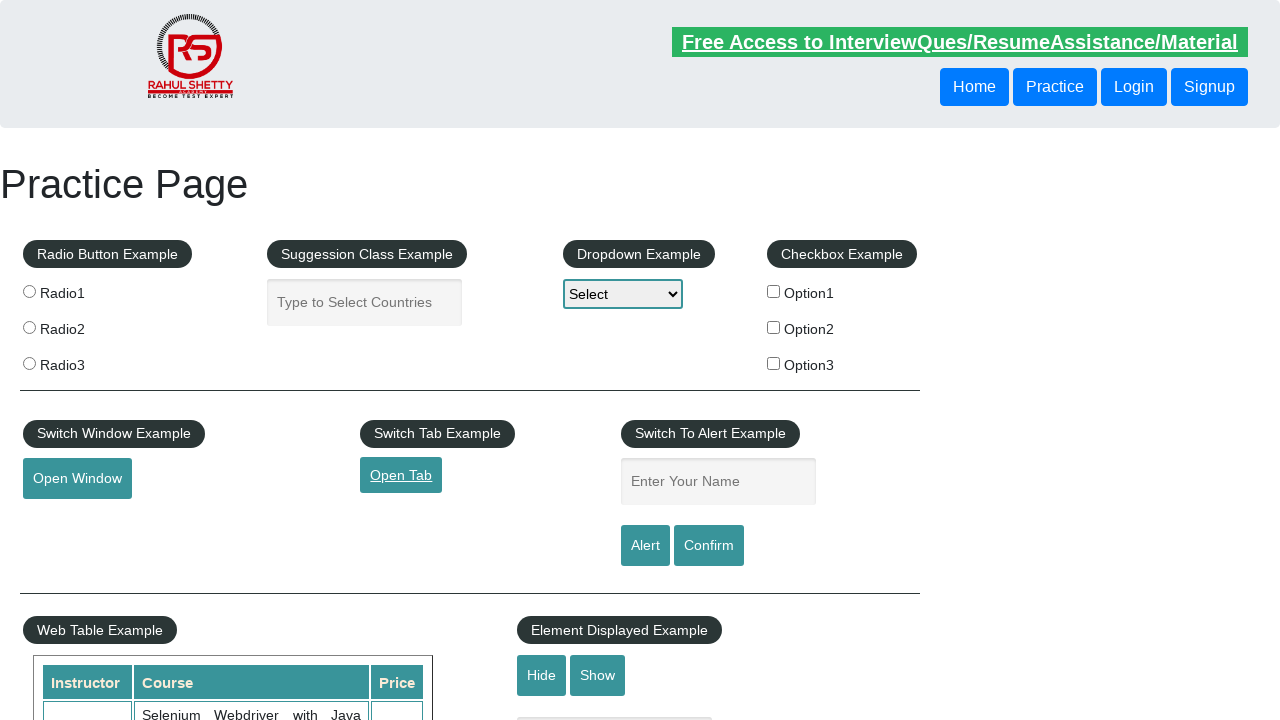

New tab opened and page load state completed
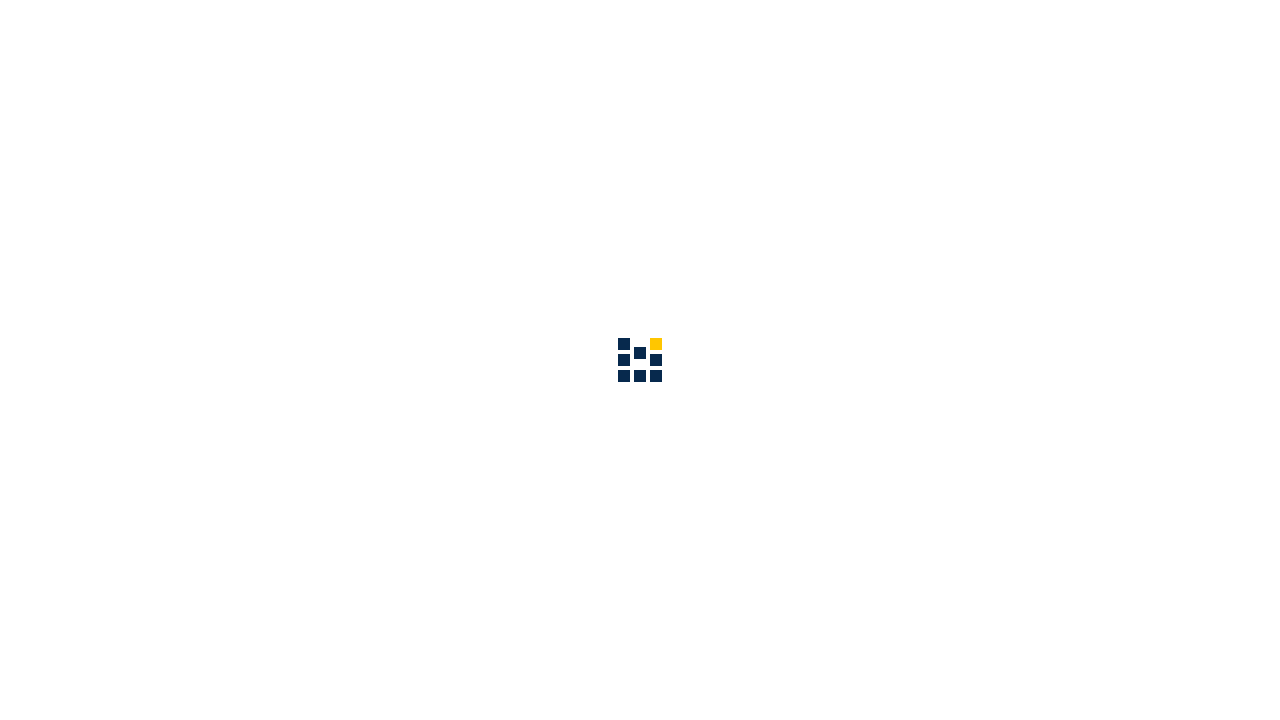

Verified Home navigation element is displayed
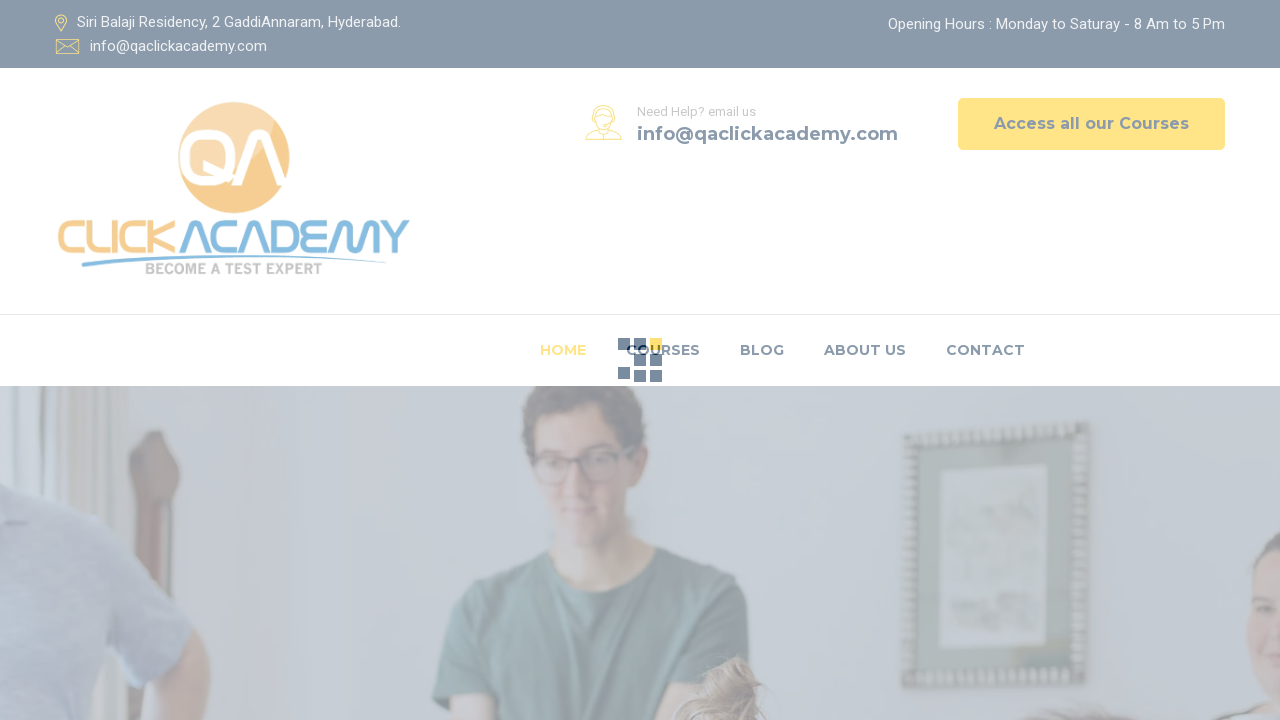

Verified Courses navigation element is displayed
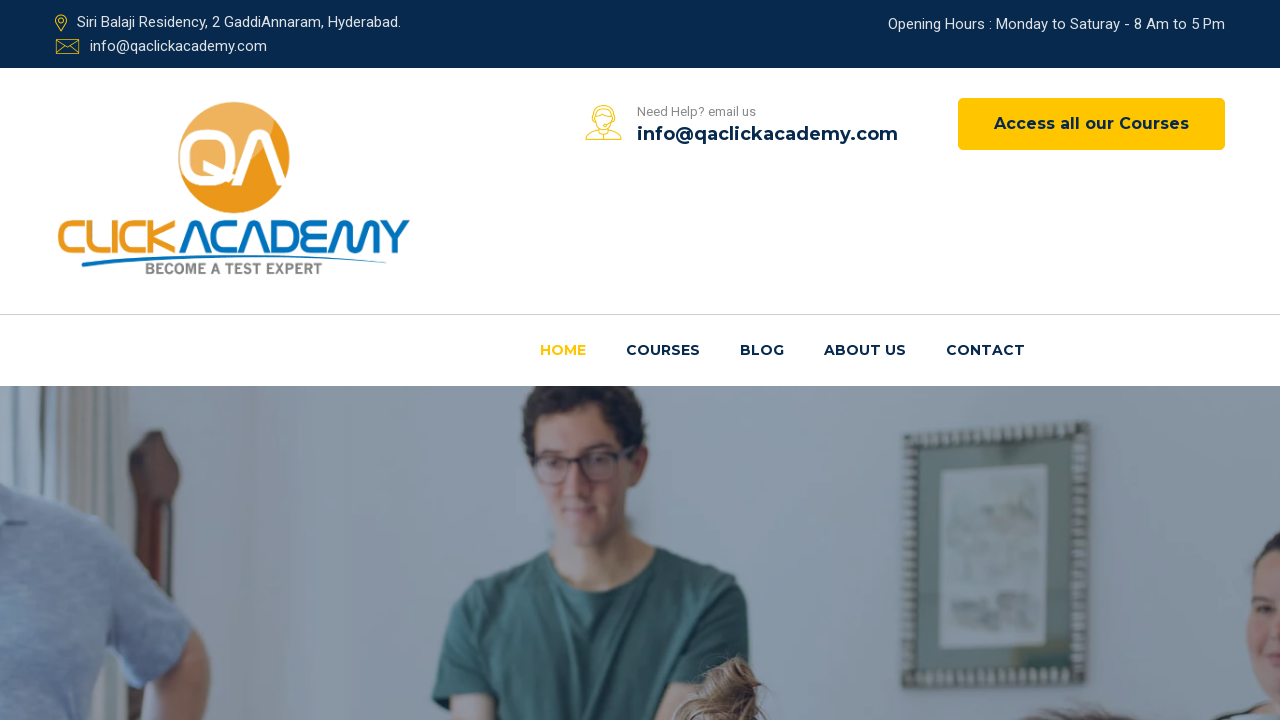

Verified Access all our Courses navigation element is displayed
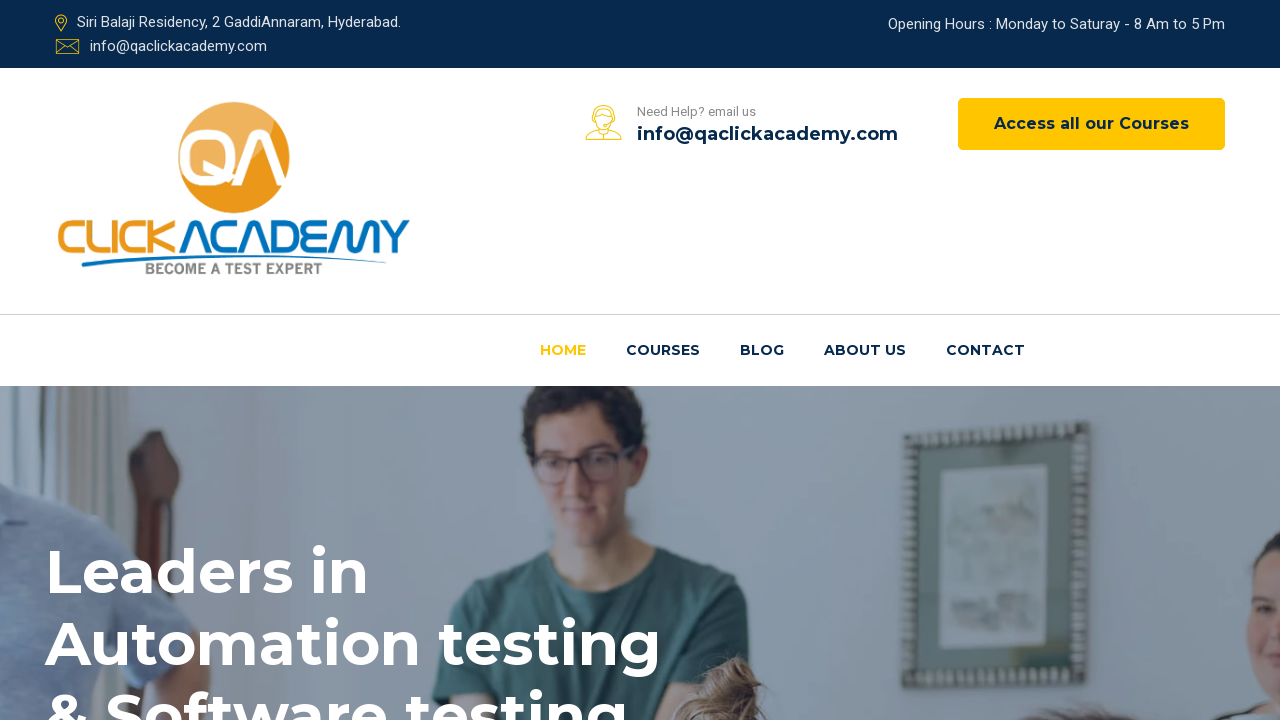

Verified Learn More navigation element is displayed
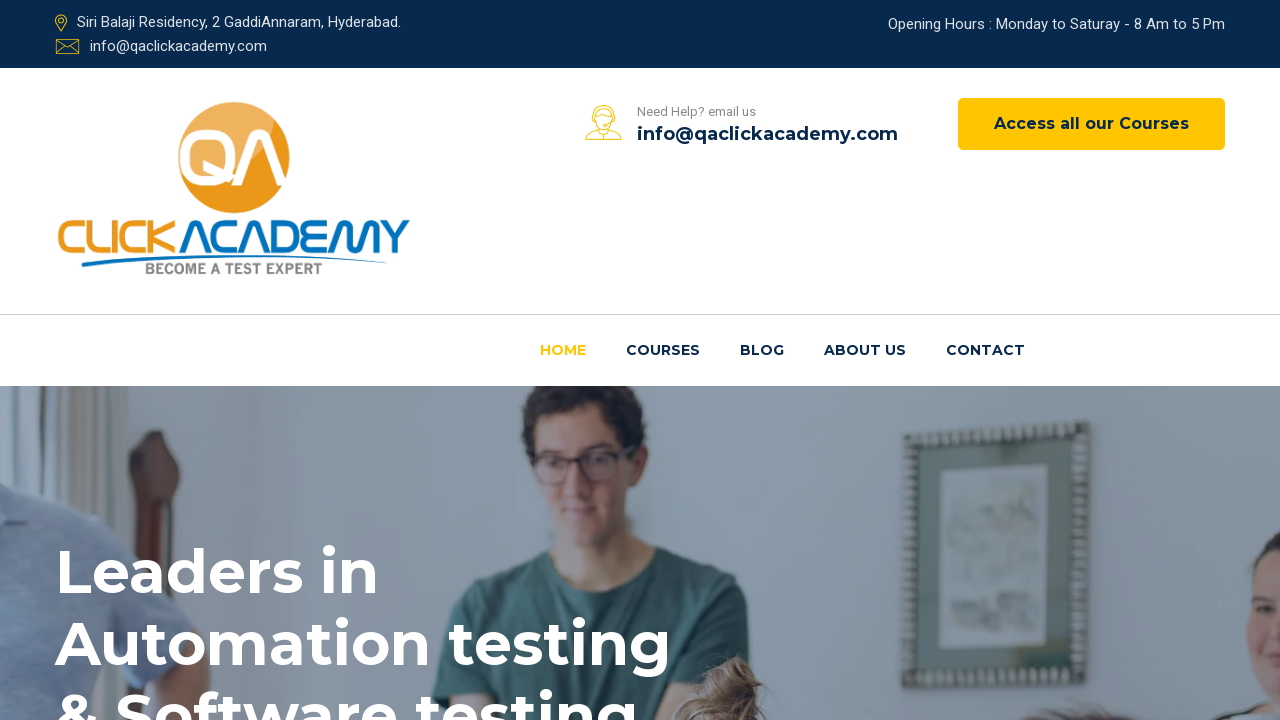

Verified Contact navigation element is displayed
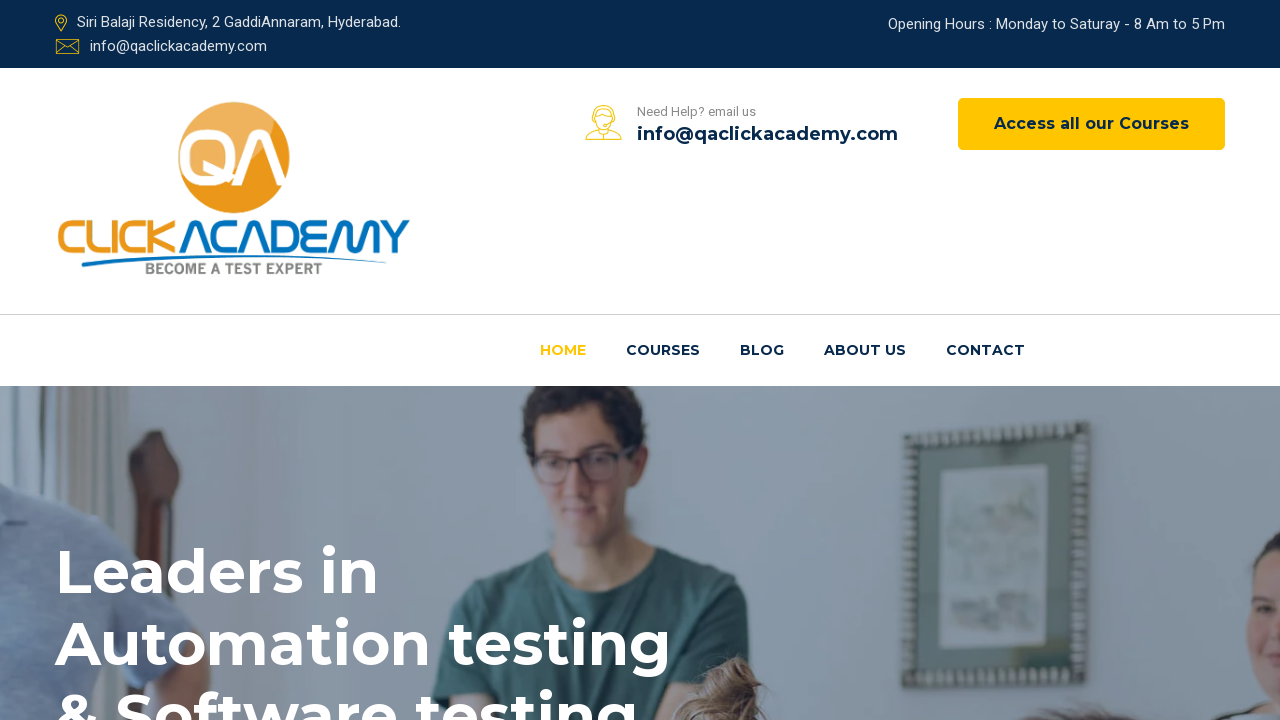

Verified Blog navigation element is displayed
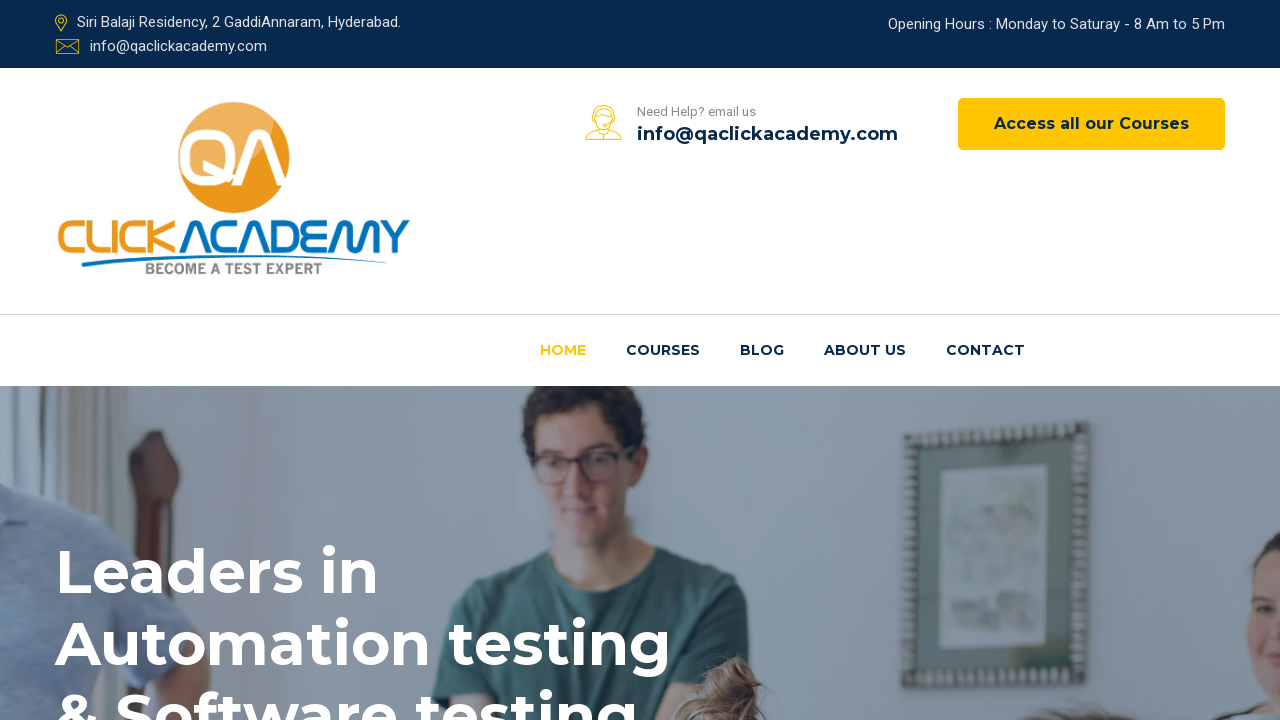

Verified About us navigation element is displayed
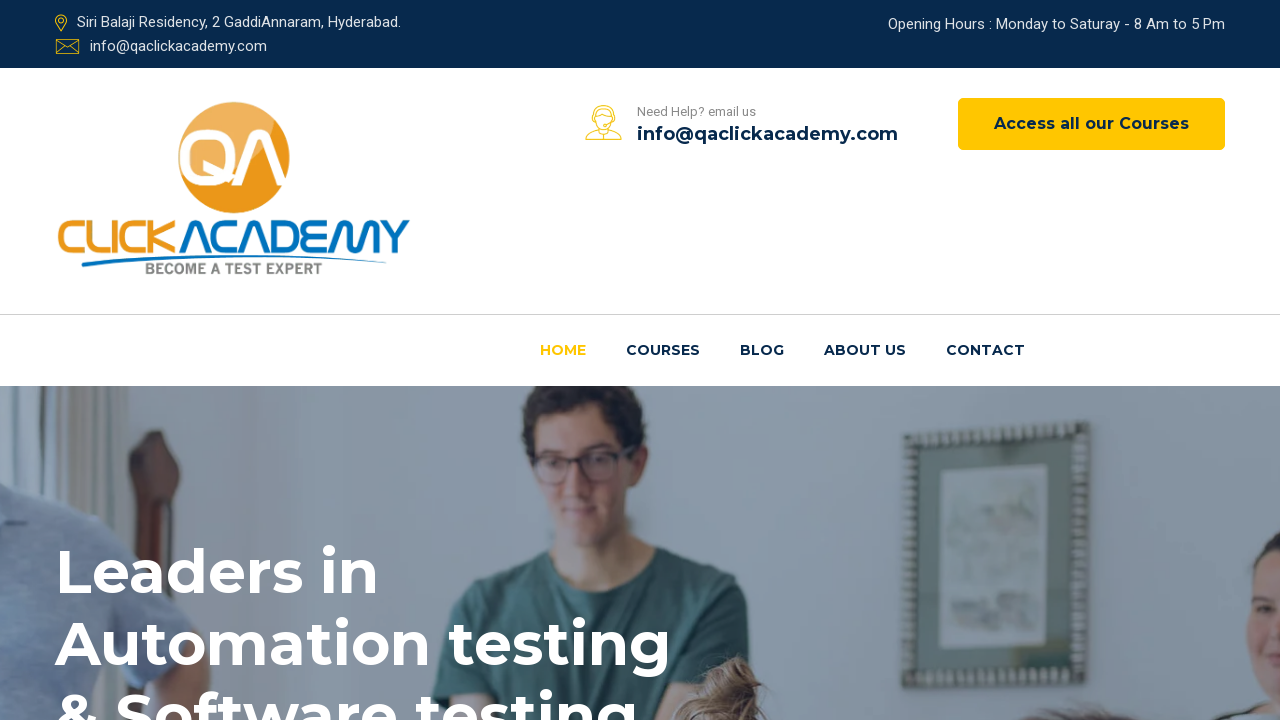

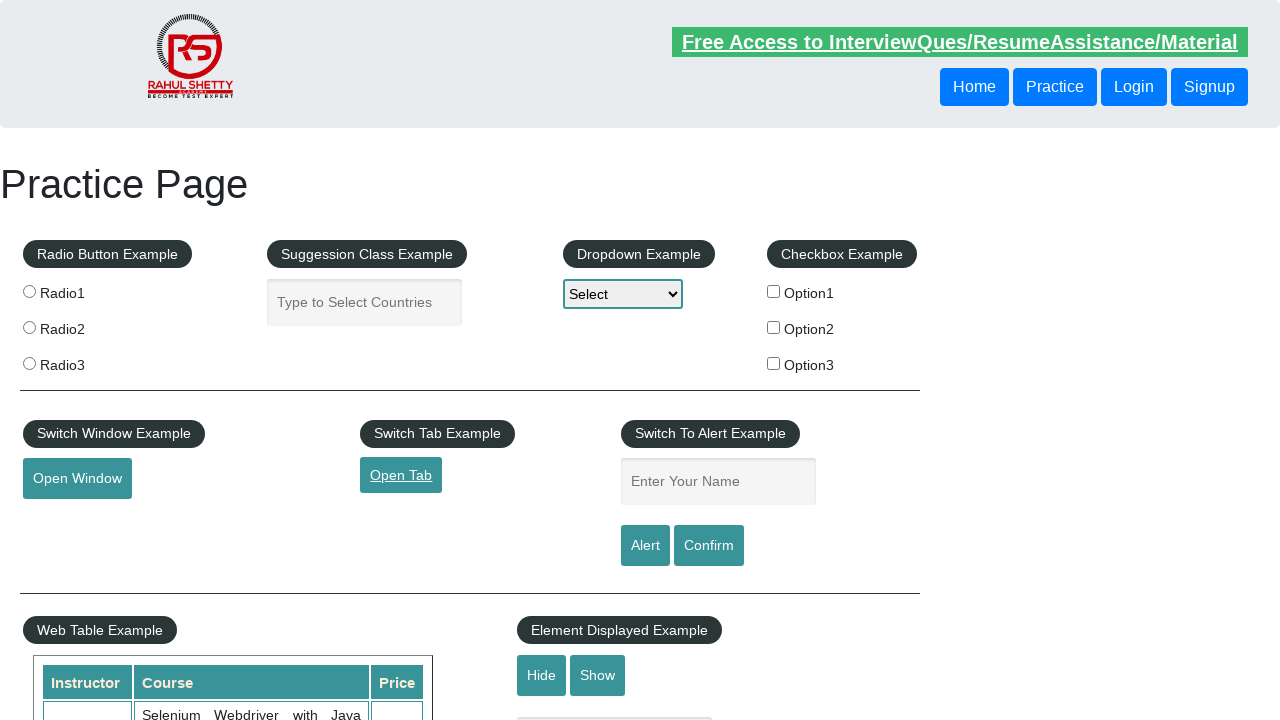